Tests checkbox interactions by verifying initial states and toggling checkbox selections

Starting URL: https://practice.cydeo.com/checkboxes

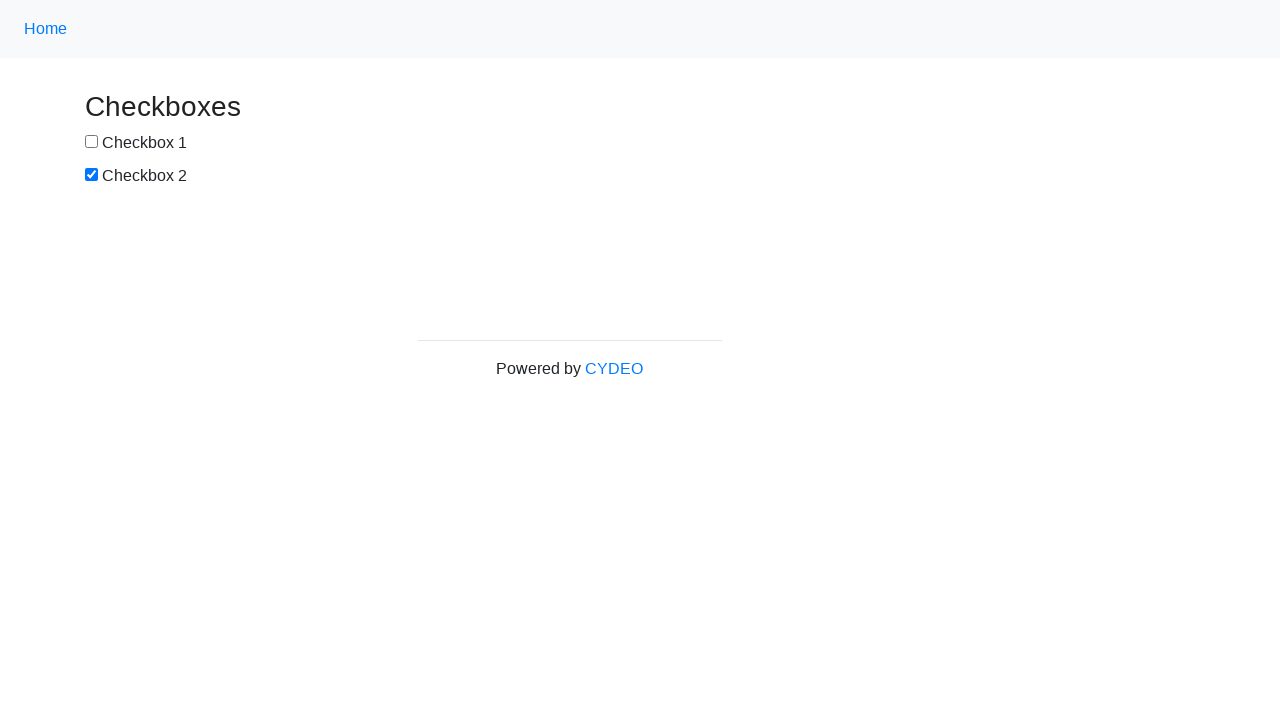

Located checkbox1 element
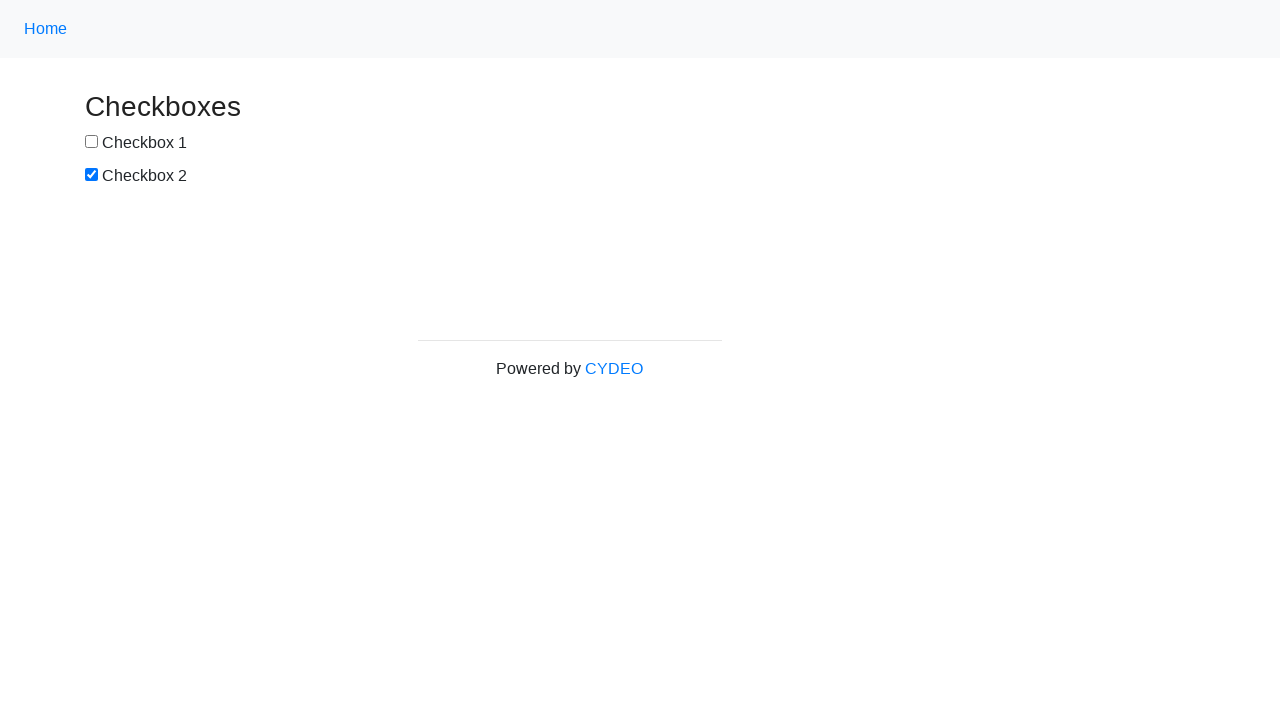

Located checkbox2 element
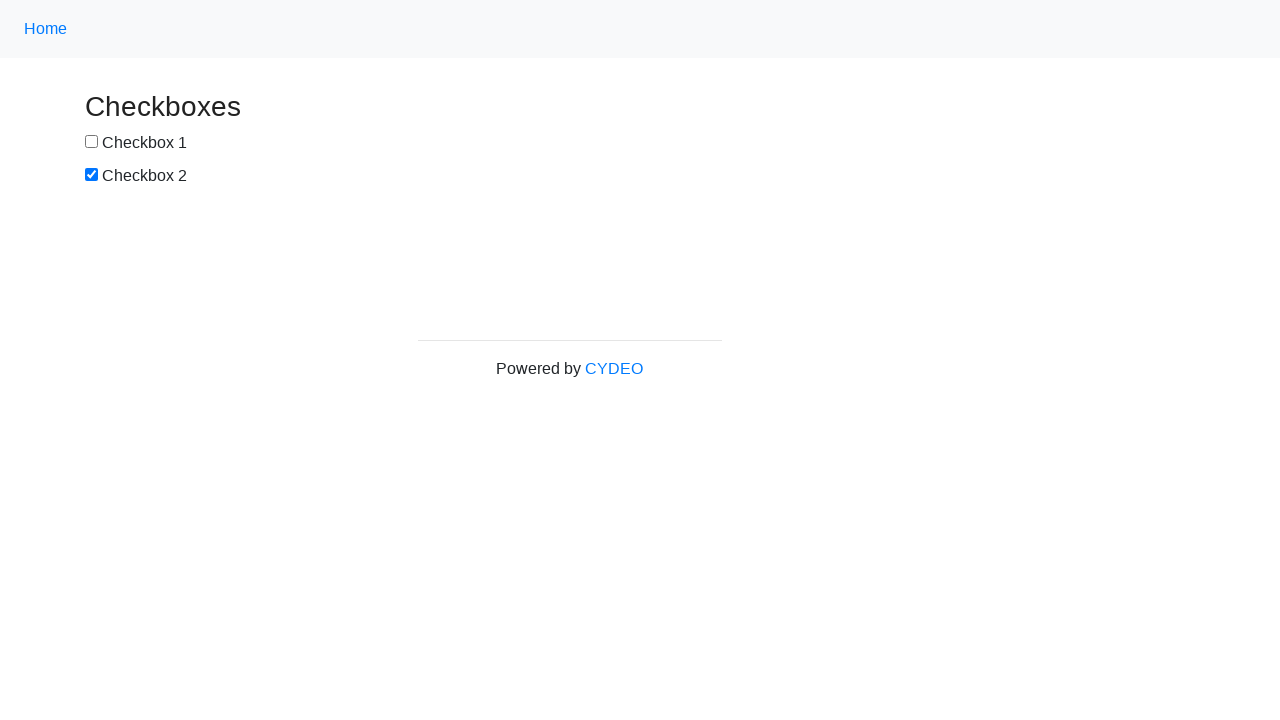

Verified checkbox1 is initially unchecked
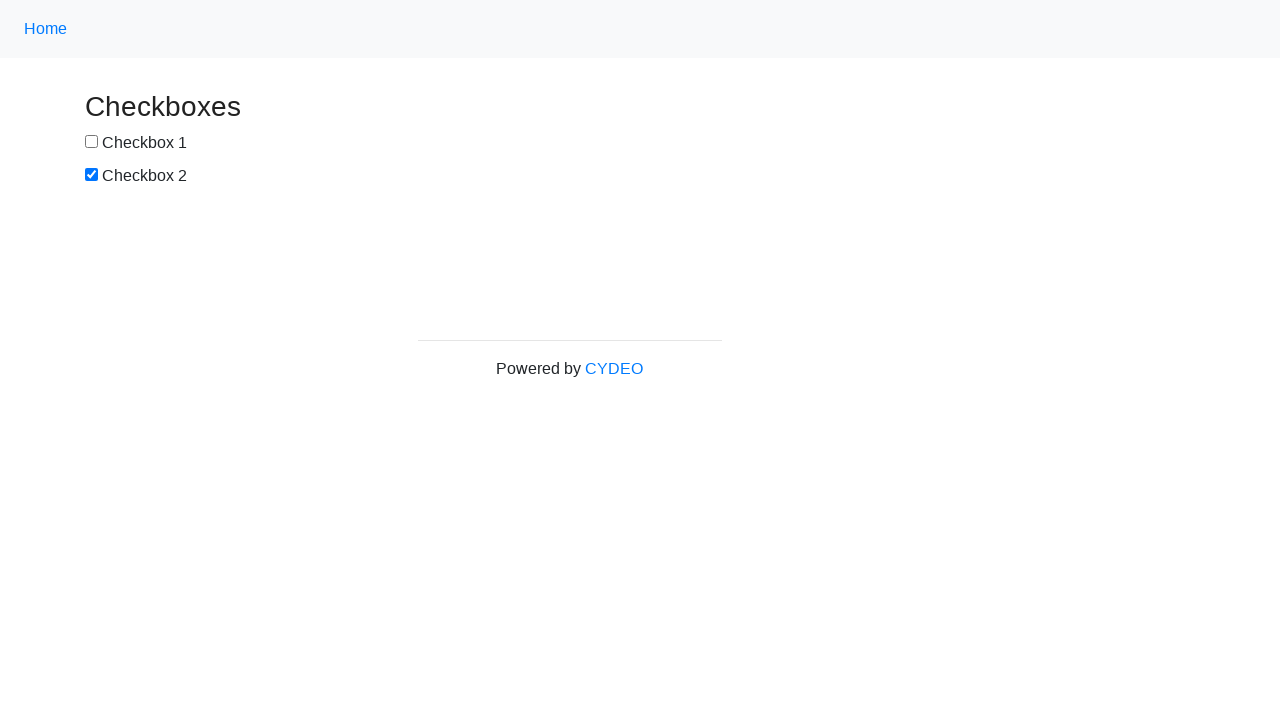

Verified checkbox2 is initially checked
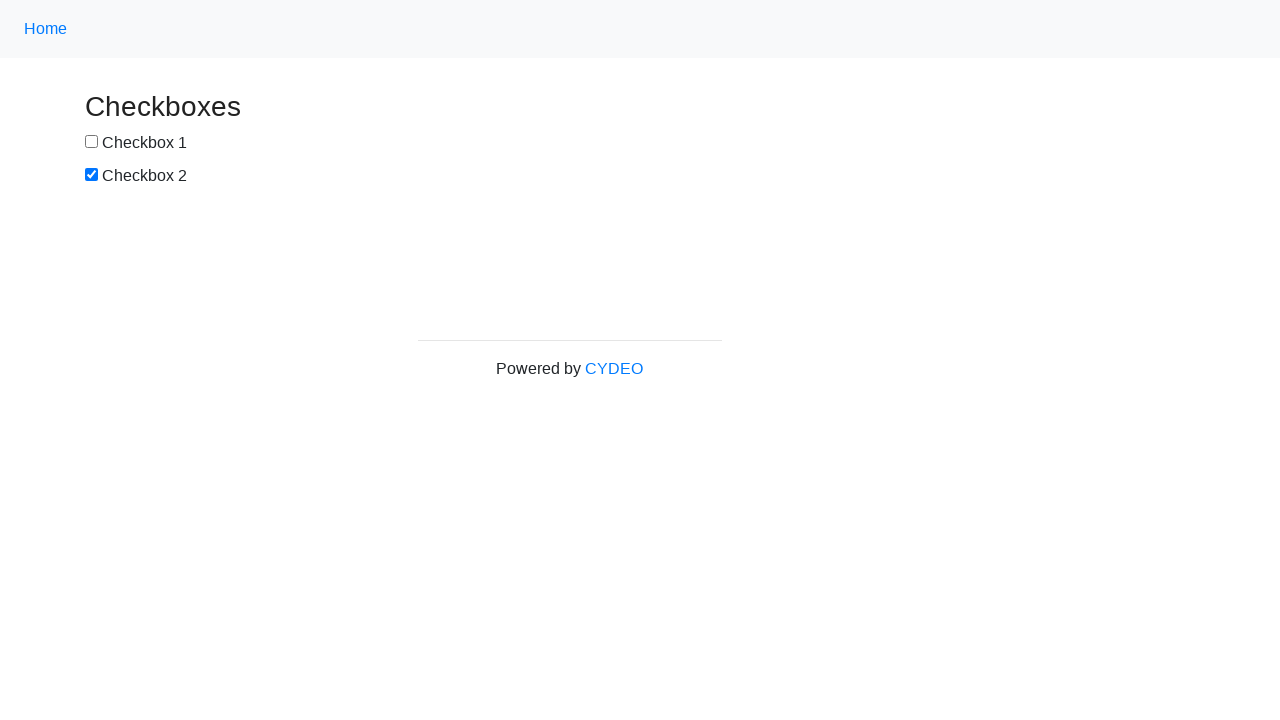

Clicked checkbox1 to toggle it to checked state at (92, 142) on input[name='checkbox1']
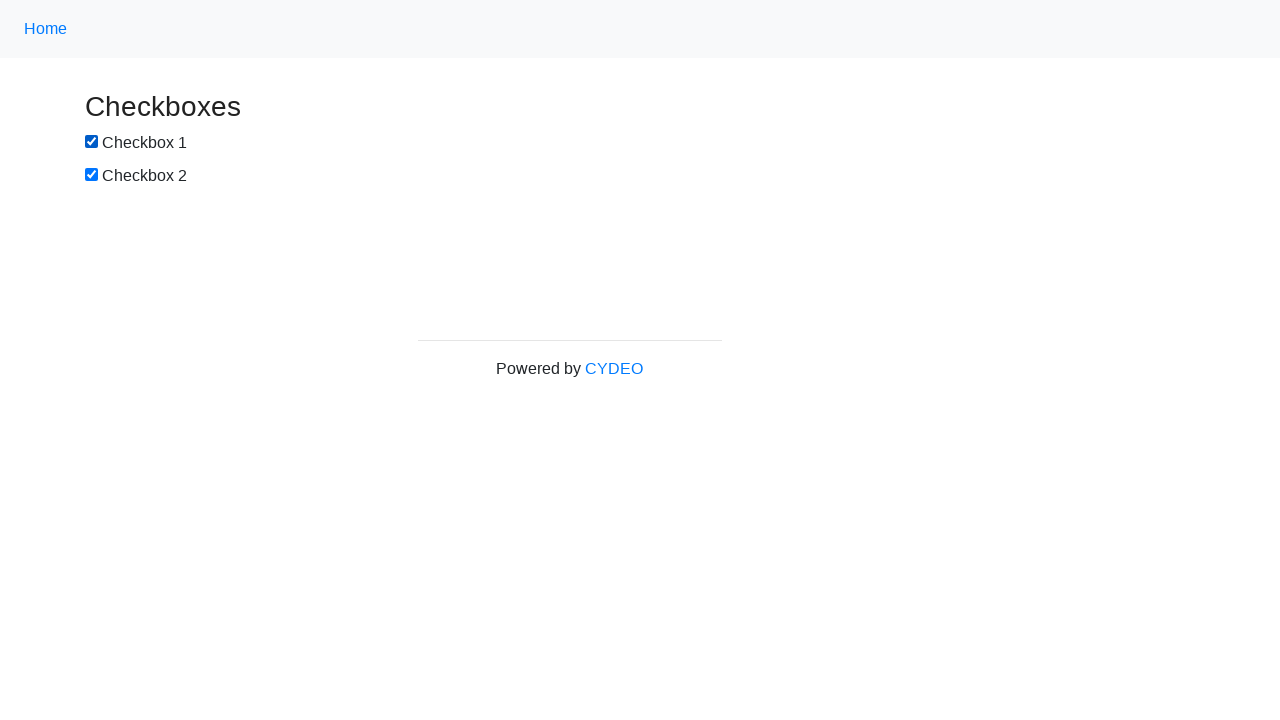

Clicked checkbox2 to toggle it to unchecked state at (92, 175) on input[name='checkbox2']
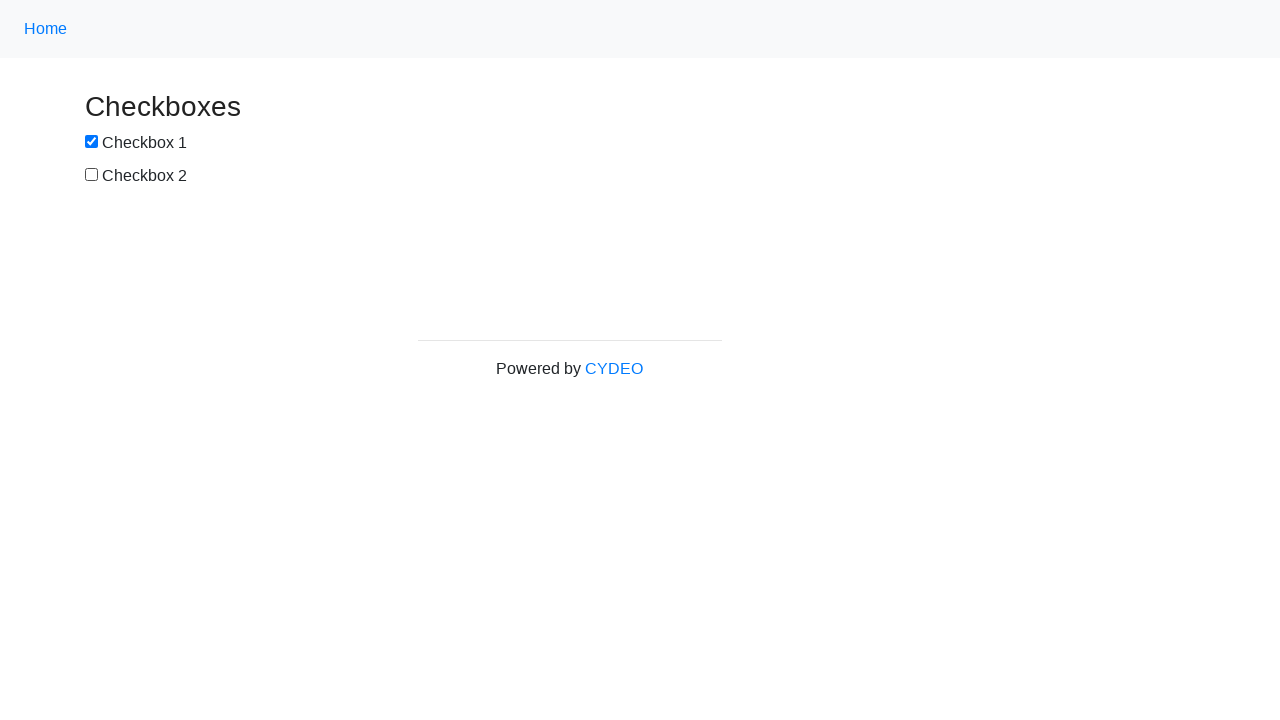

Verified checkbox1 is now checked
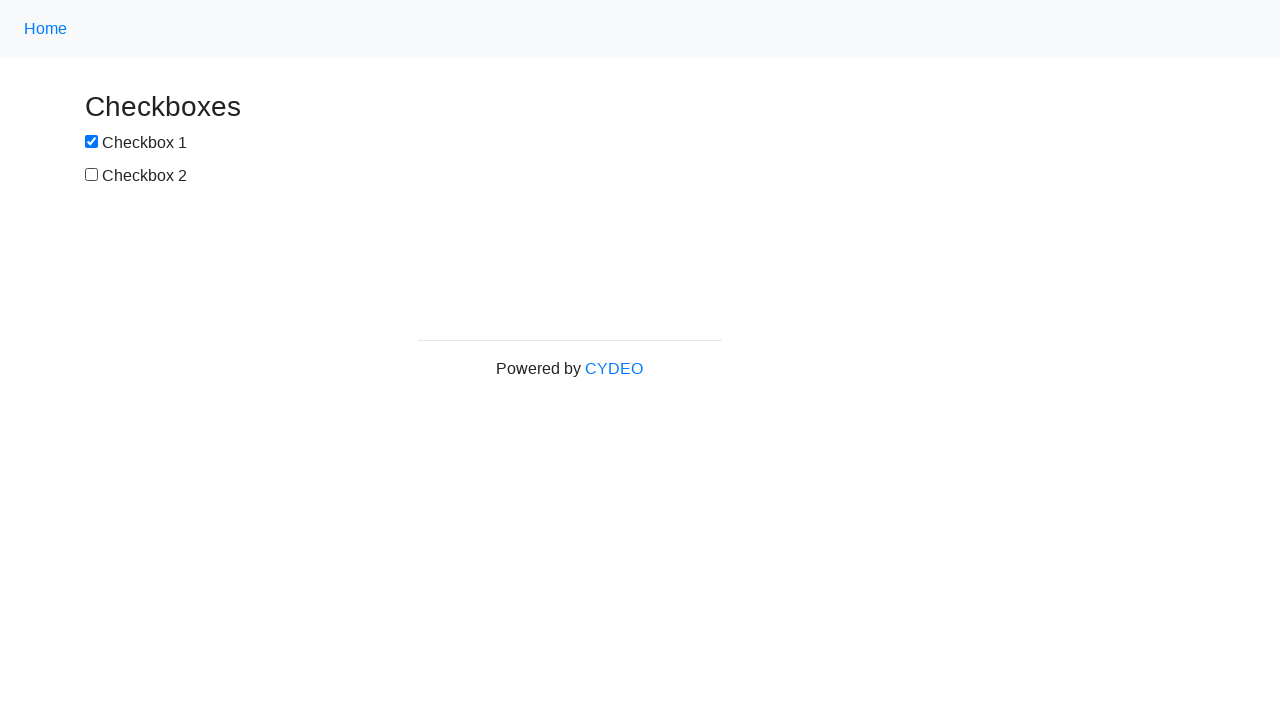

Verified checkbox2 is now unchecked
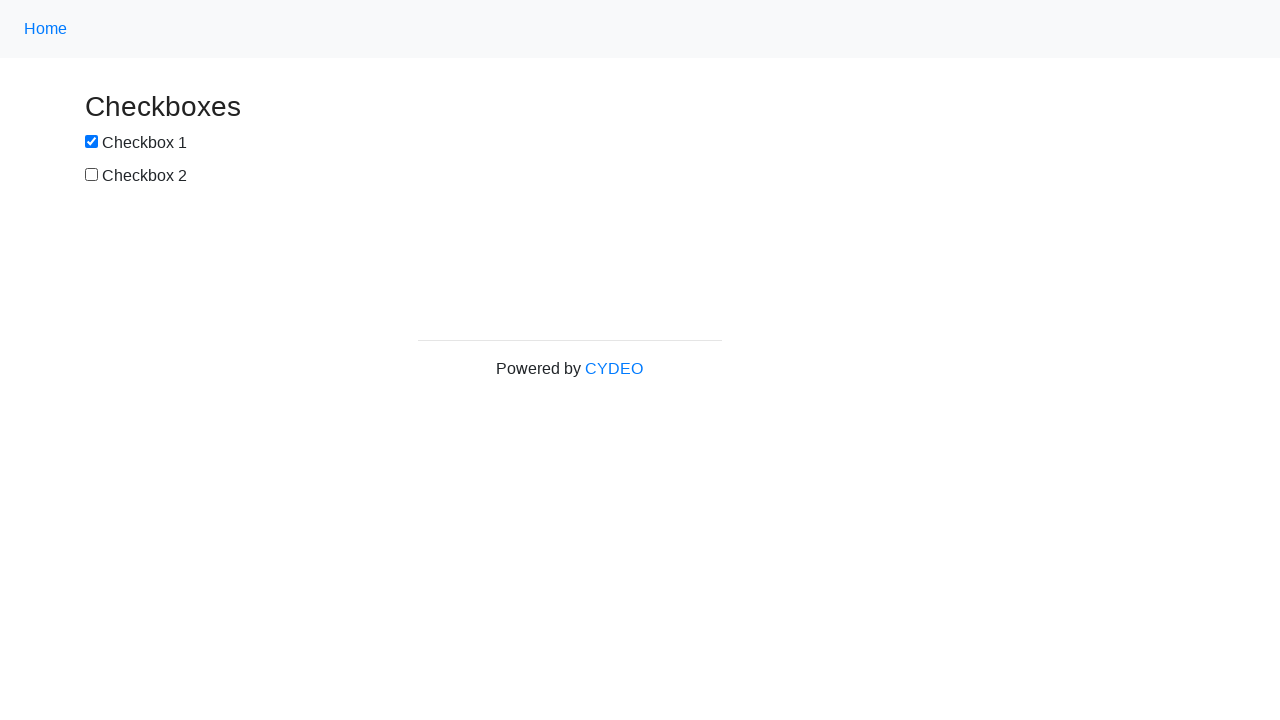

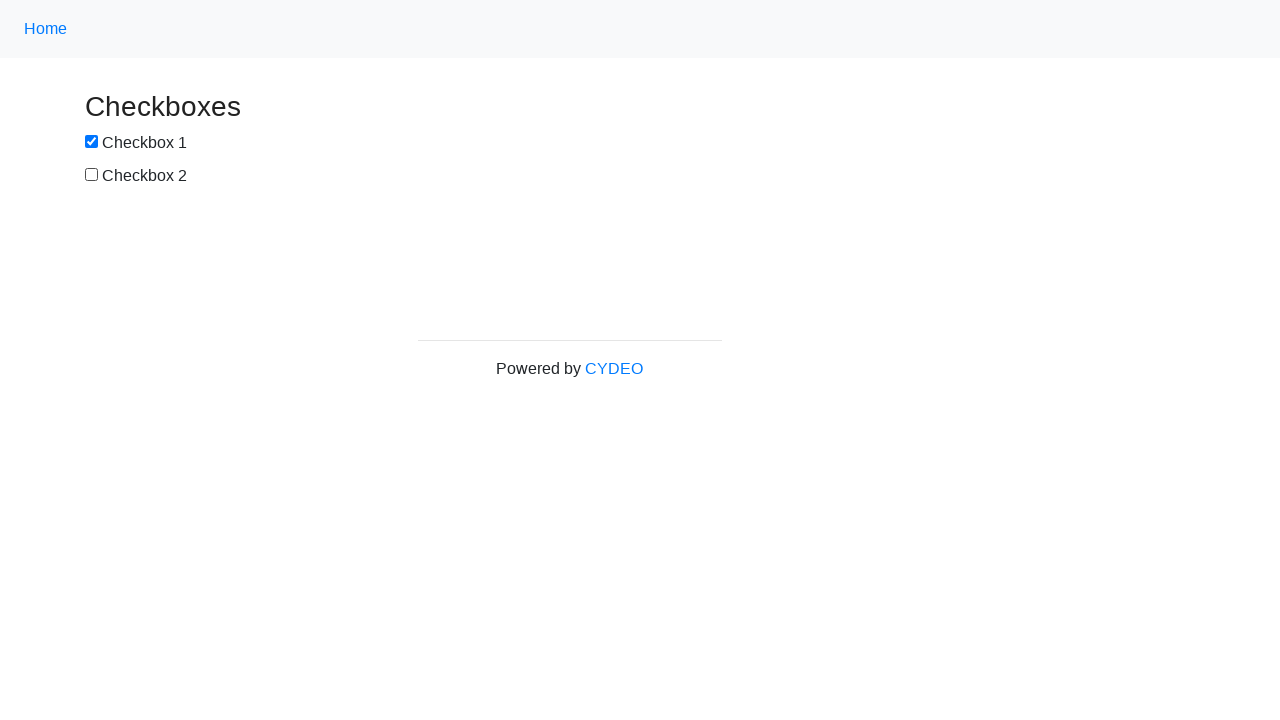